Tests a dual listbox country selector by moving countries (USA, Russia) from the source list to the destination list using arrow buttons, then moving them back

Starting URL: https://only-testing-blog.blogspot.com/2014/01/textbox.html

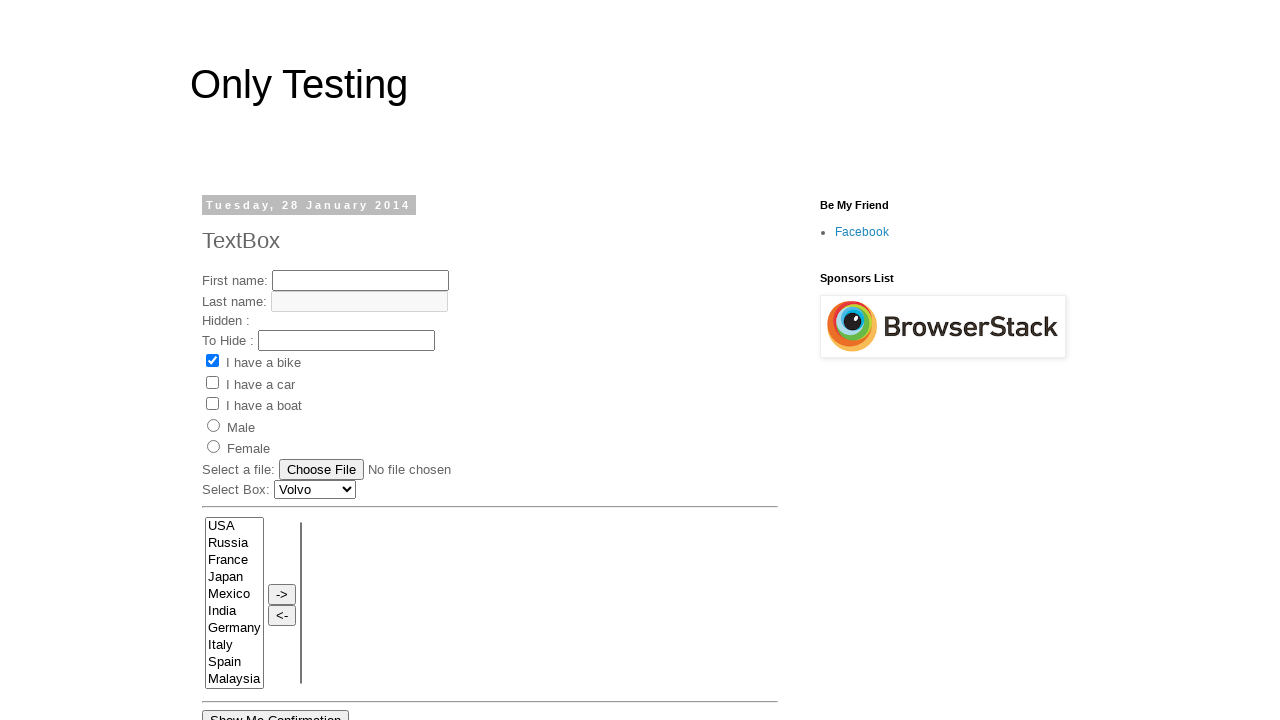

Selected USA from source listbox on select[name='FromLB']
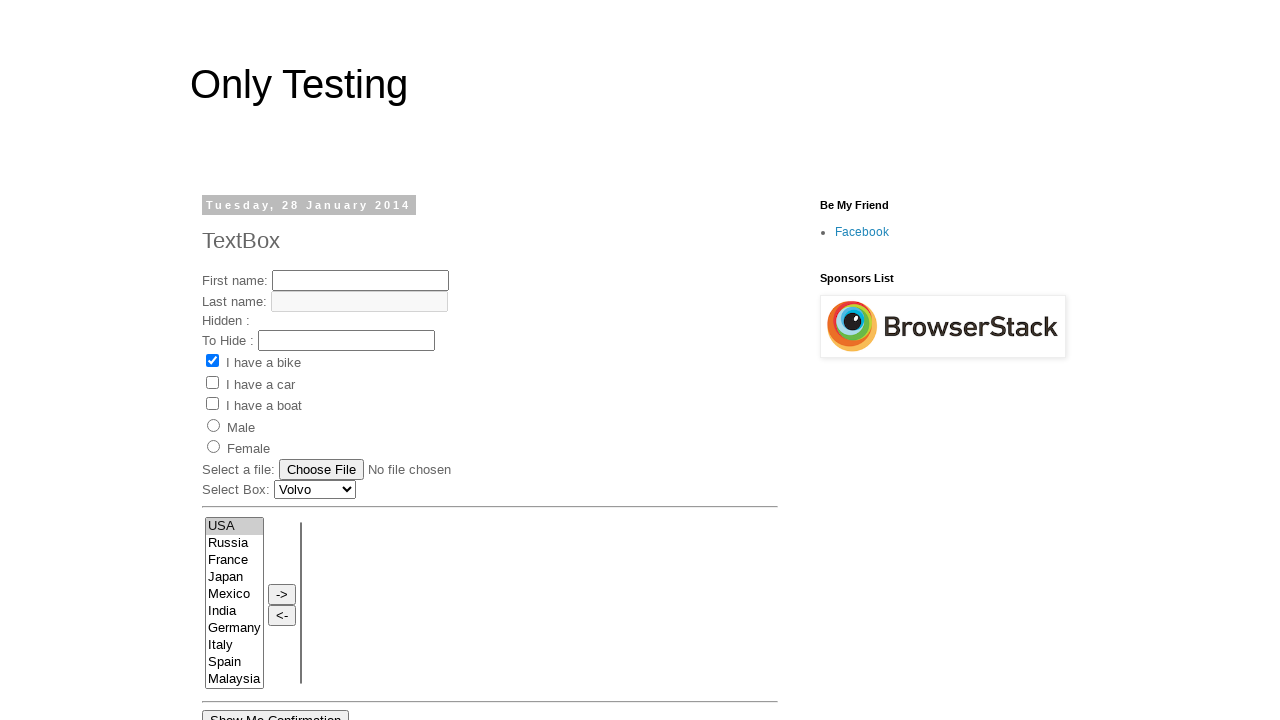

Clicked right arrow to move USA to destination list at (282, 594) on input[value='->']
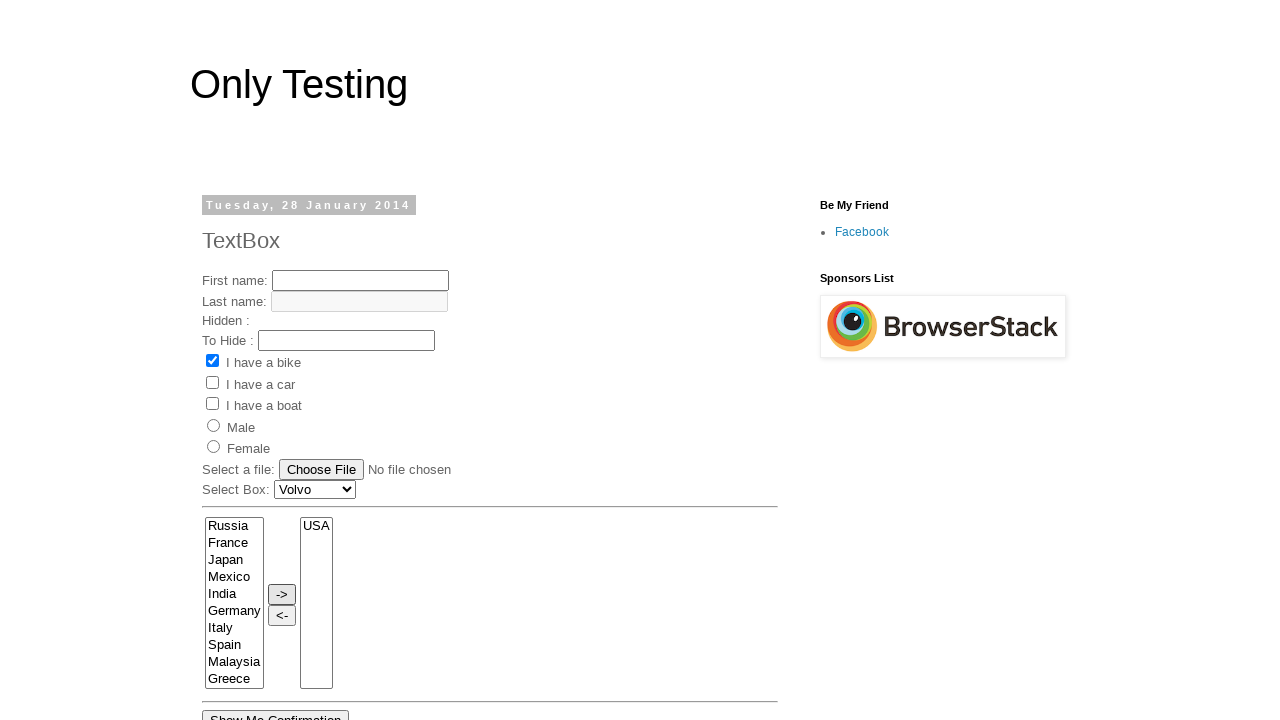

Selected Russia from source listbox on select[name='FromLB']
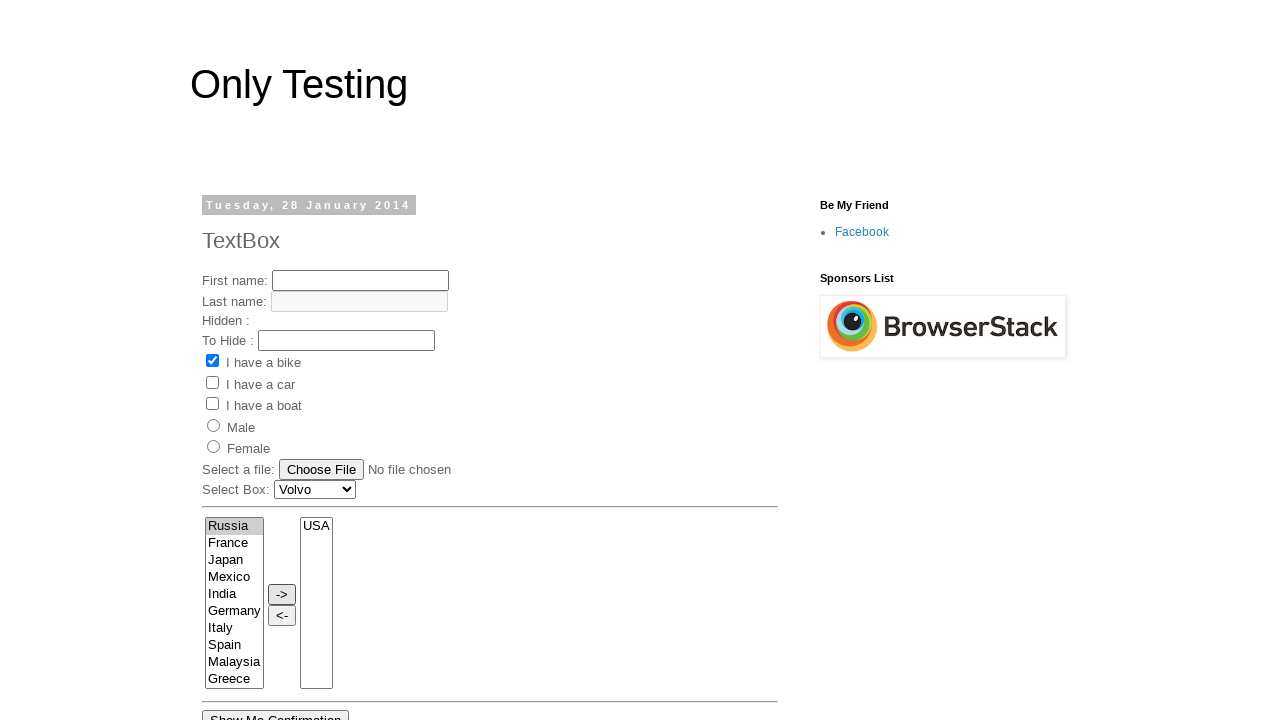

Clicked right arrow to move Russia to destination list at (282, 594) on input[value='->']
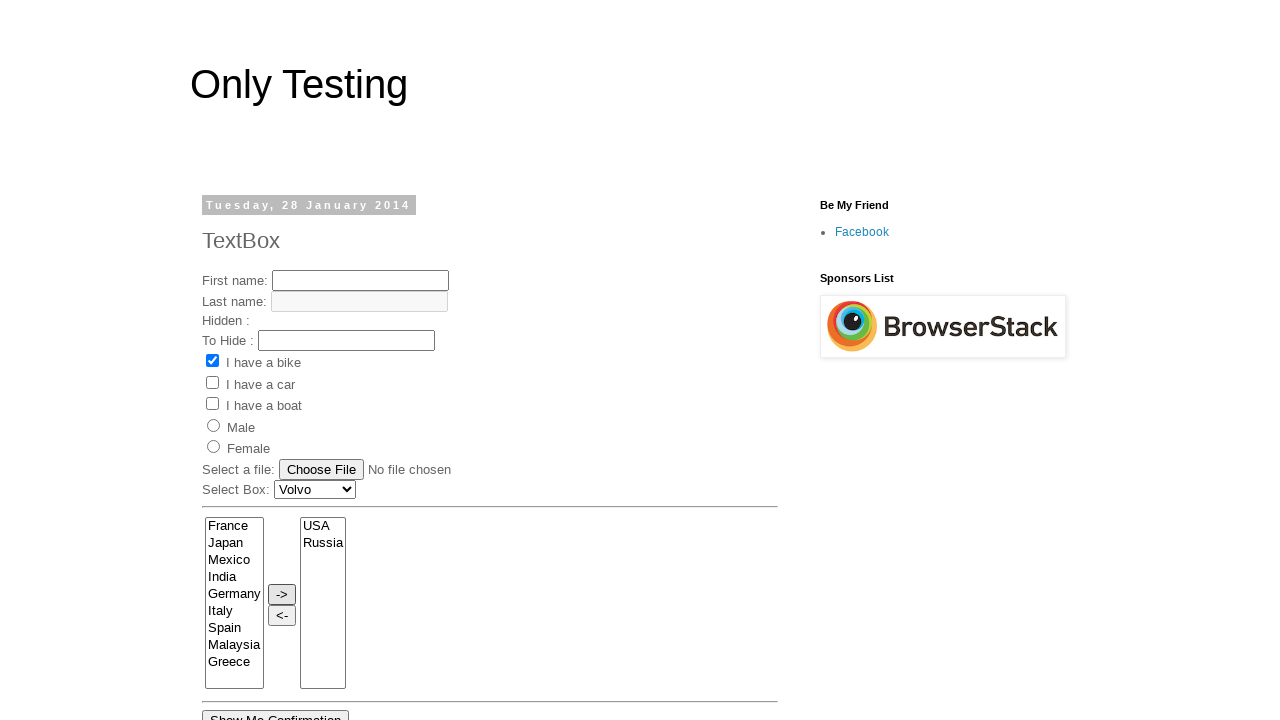

Selected USA from destination listbox on select[name='ToLB']
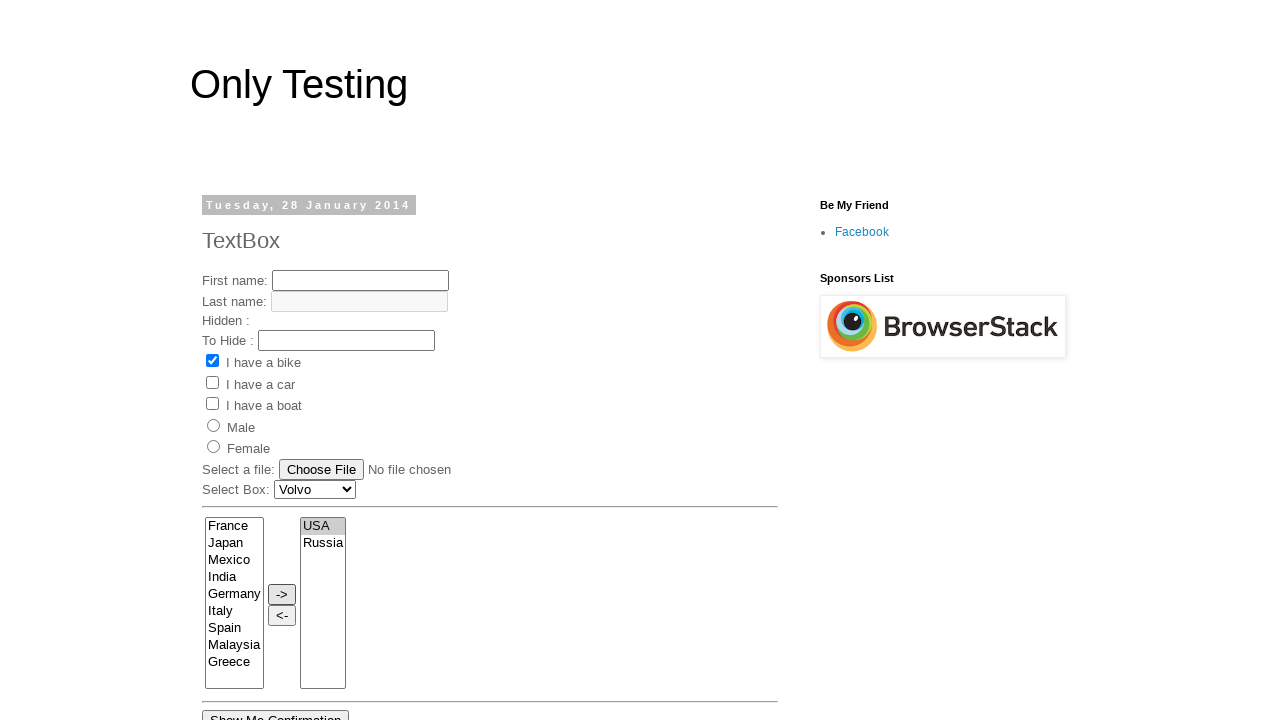

Clicked left arrow to move USA back to source list at (282, 615) on input[value='<-']
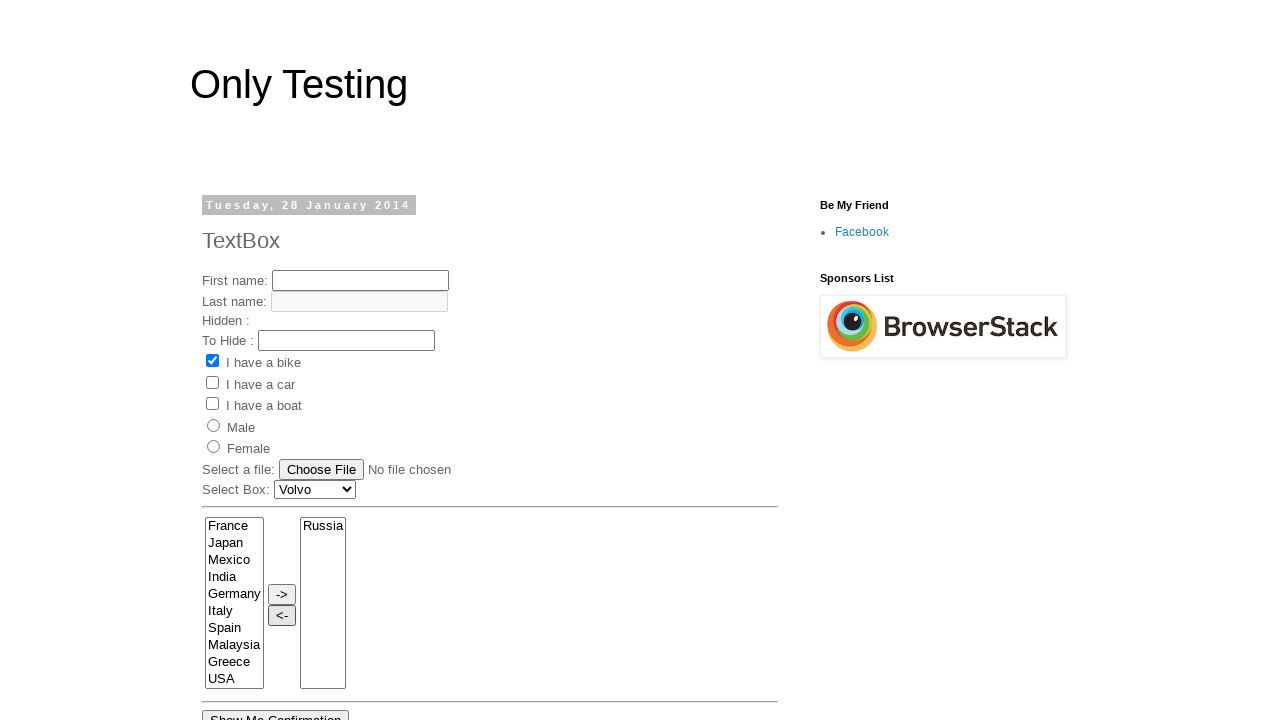

Selected Russia from destination listbox on select[name='ToLB']
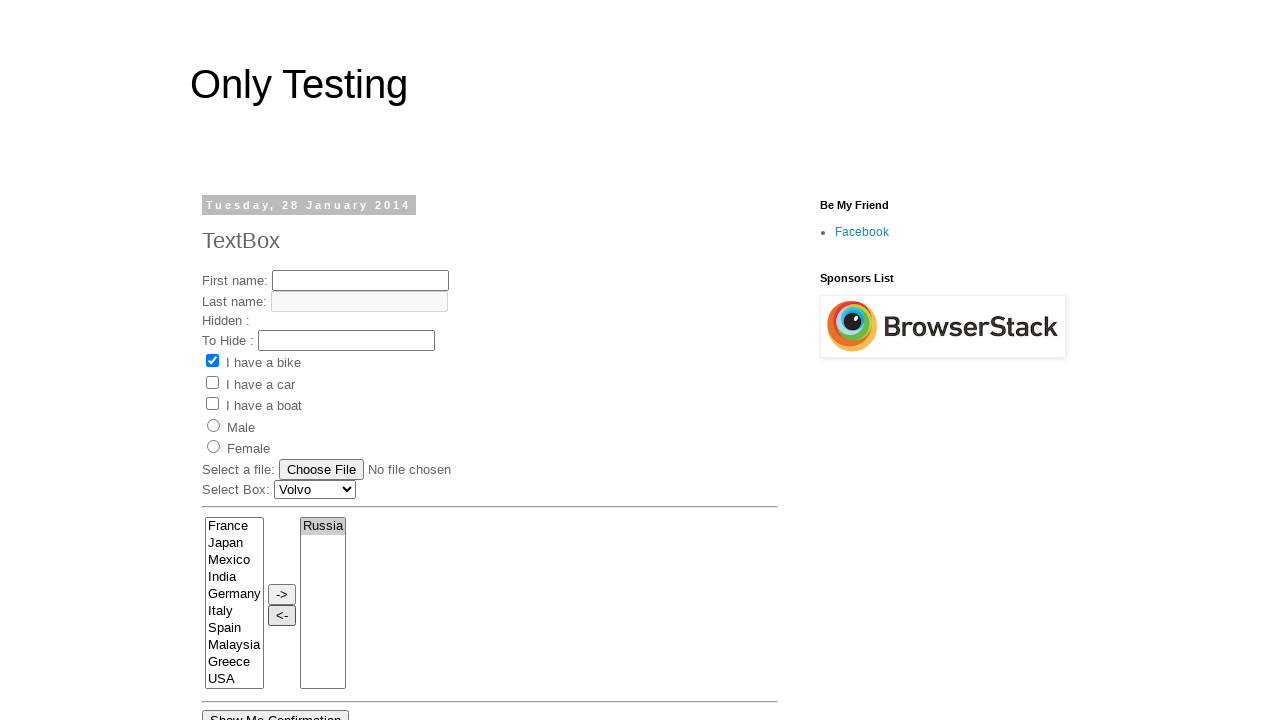

Clicked left arrow to move Russia back to source list at (282, 615) on input[value='<-']
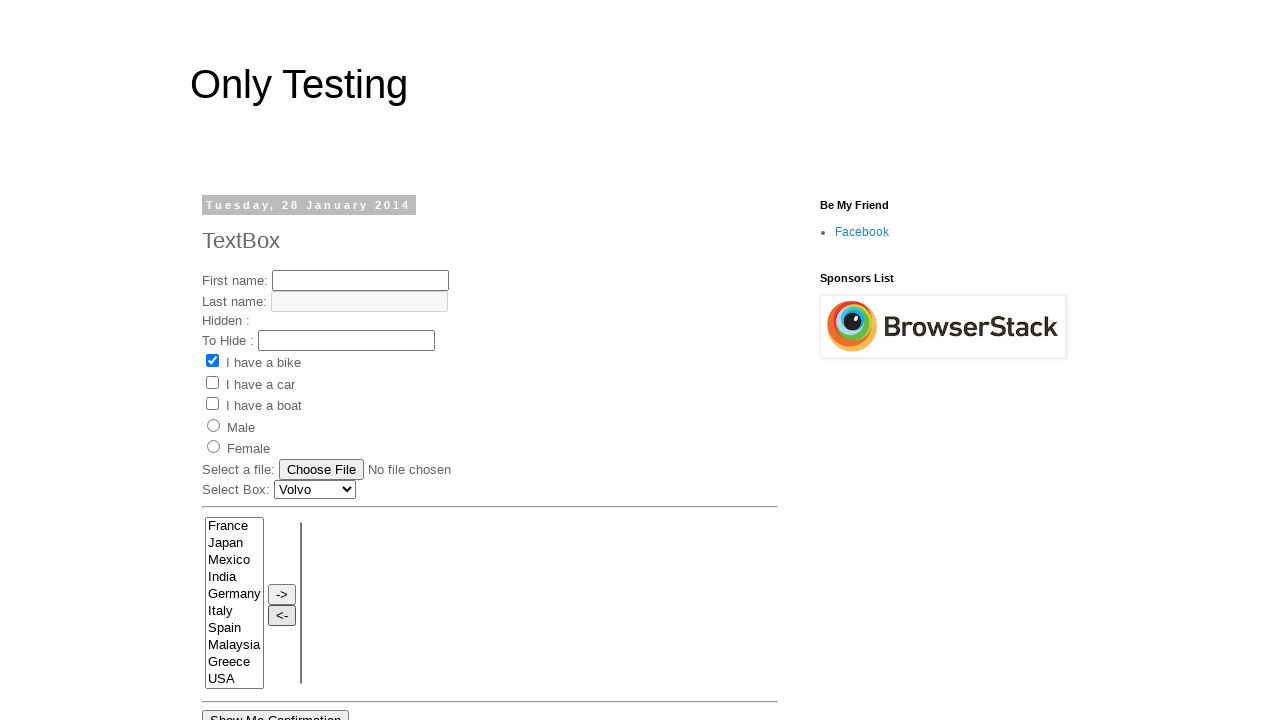

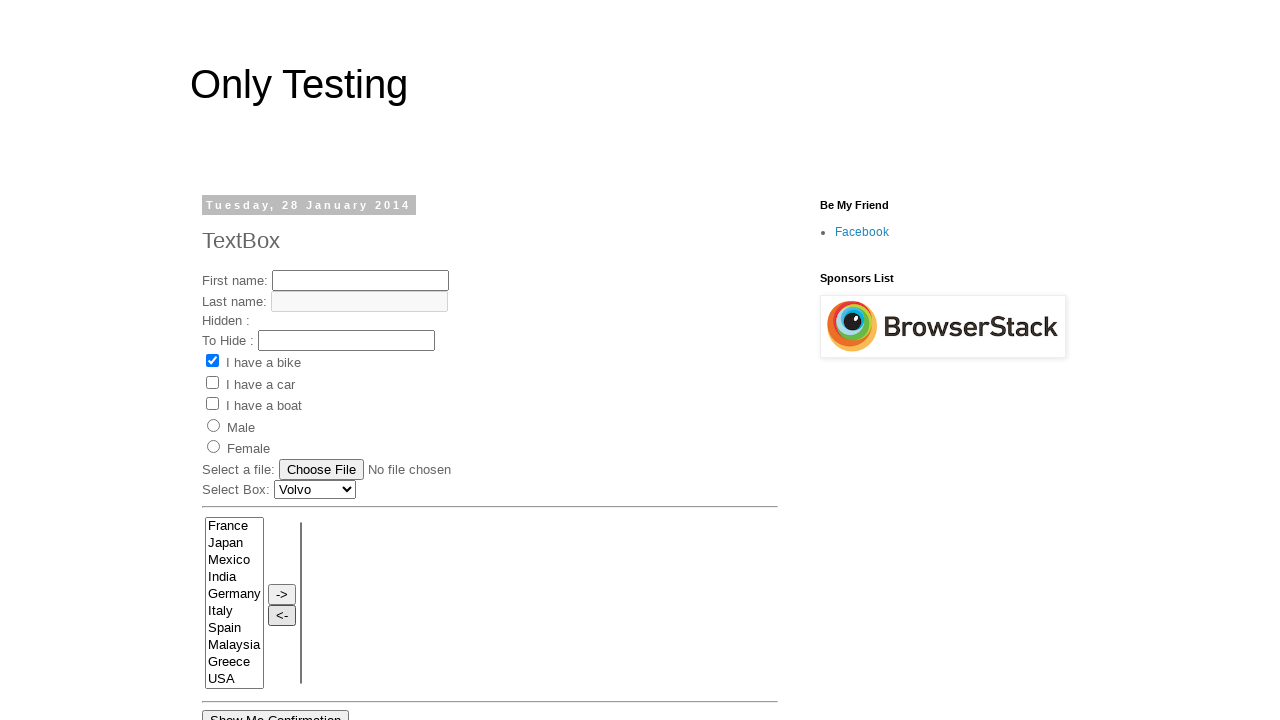